Navigates to the Test Otomasyonu homepage and verifies the URL contains the expected domain name.

Starting URL: https://www.testotomasyonu.com

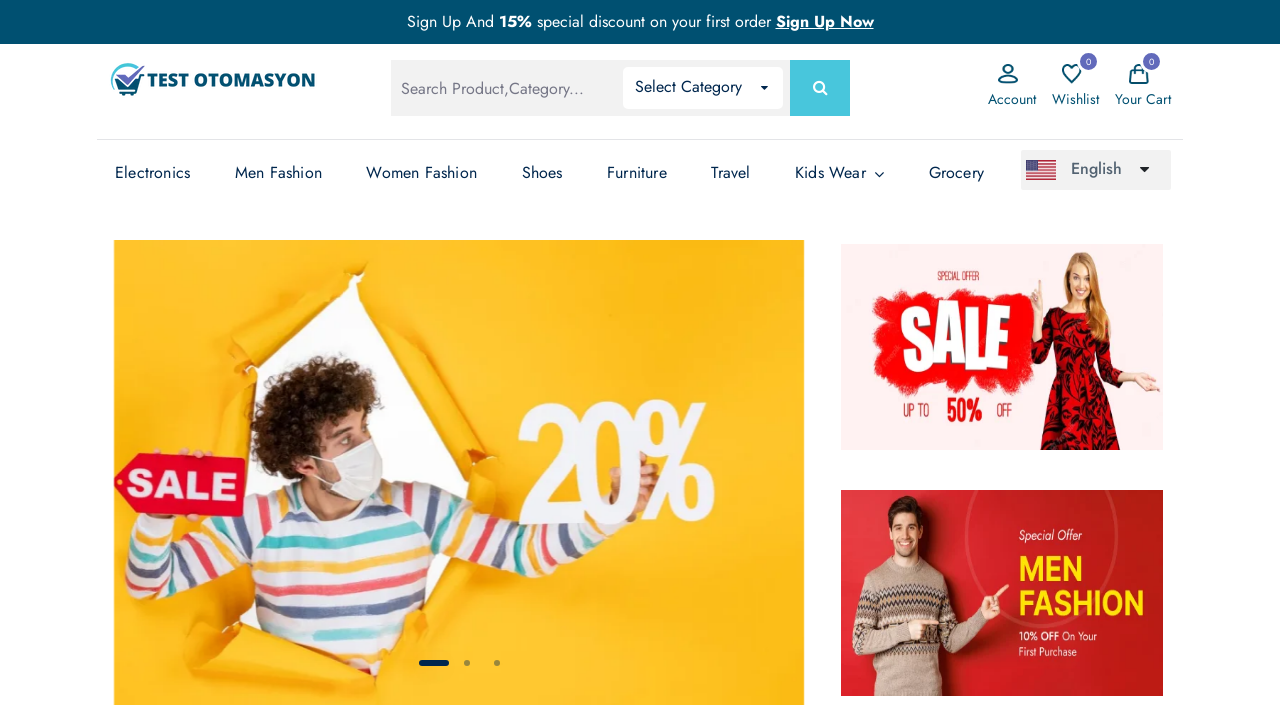

Page loaded and DOM content is ready
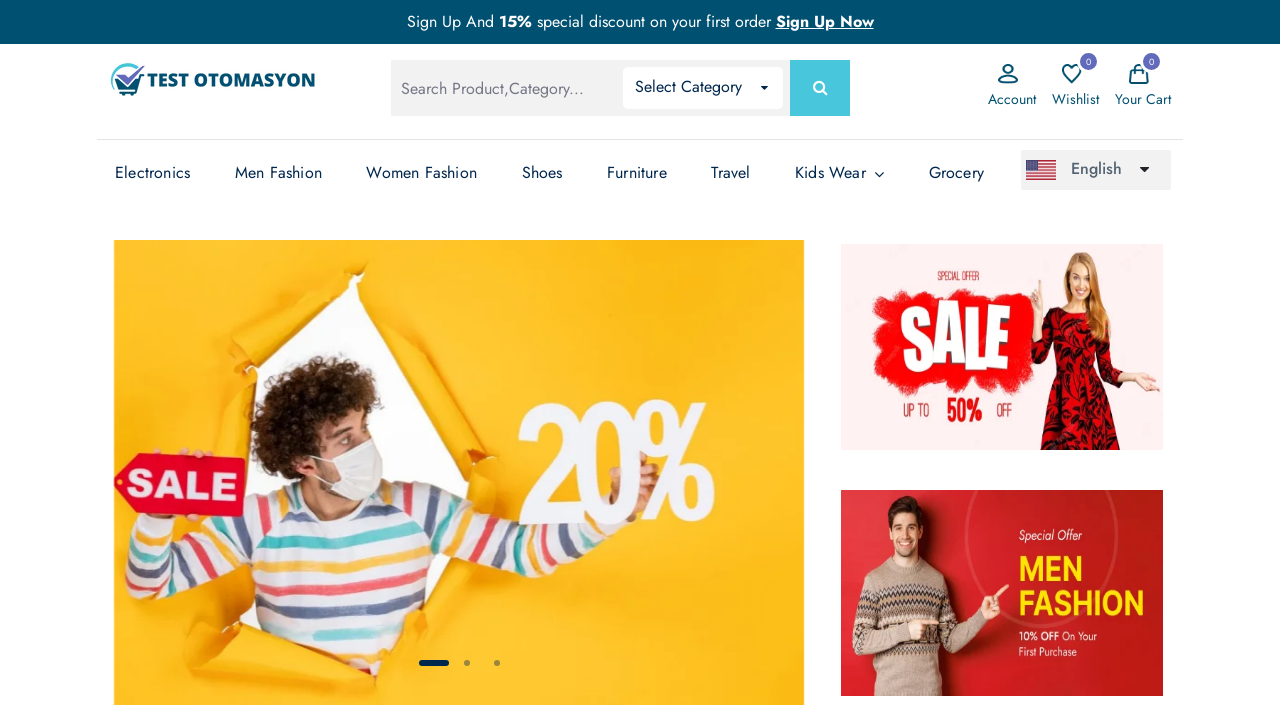

Verified URL contains 'testotomasyonu' domain name
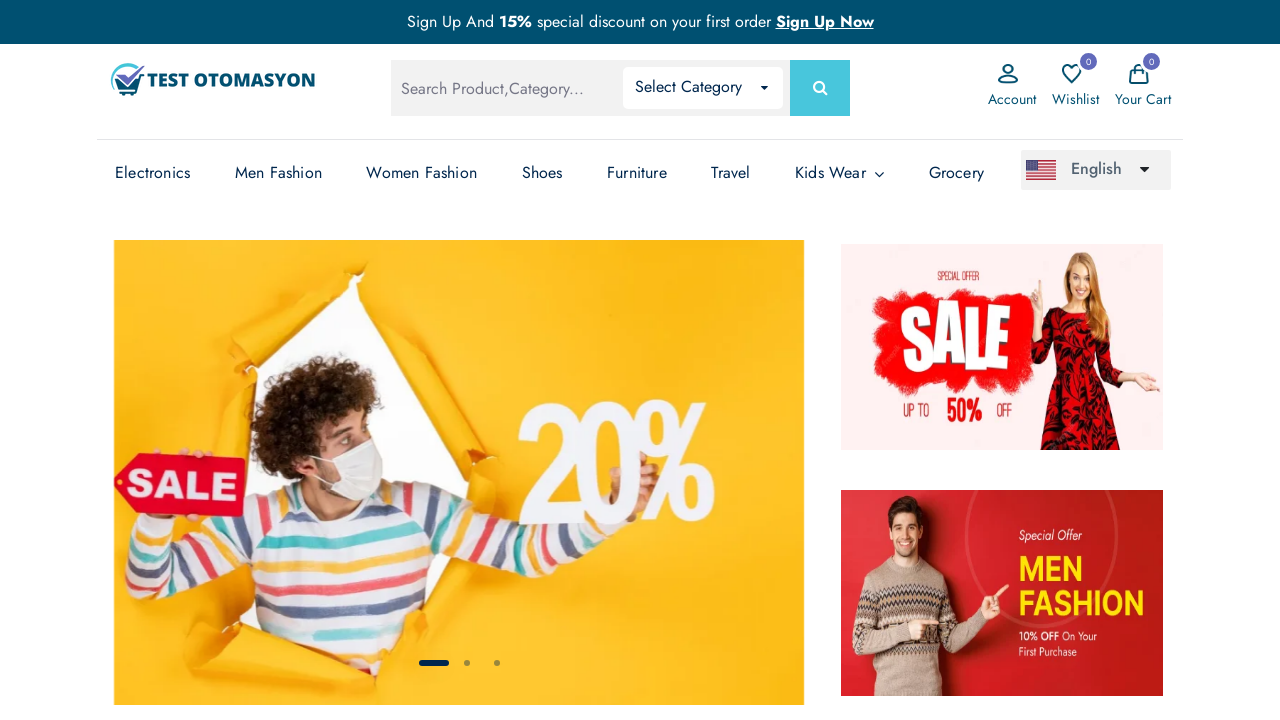

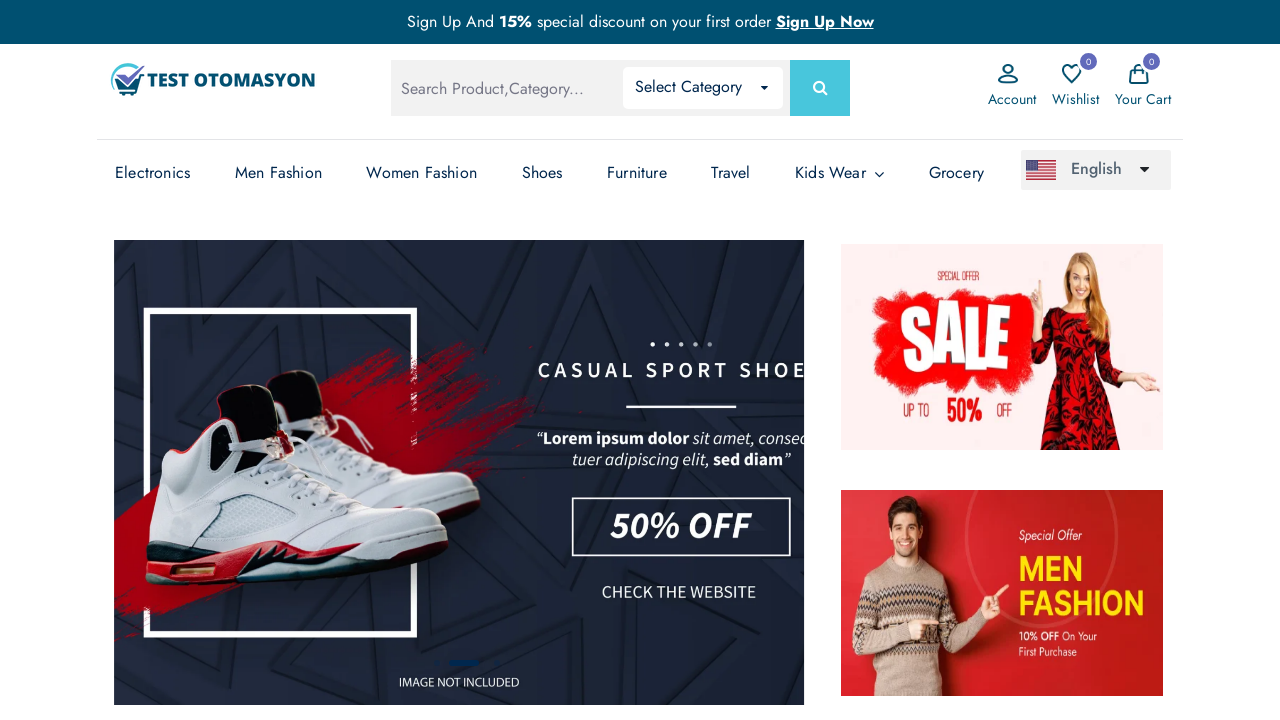